Tests that clicking Clear completed removes all completed items from the list.

Starting URL: https://demo.playwright.dev/todomvc

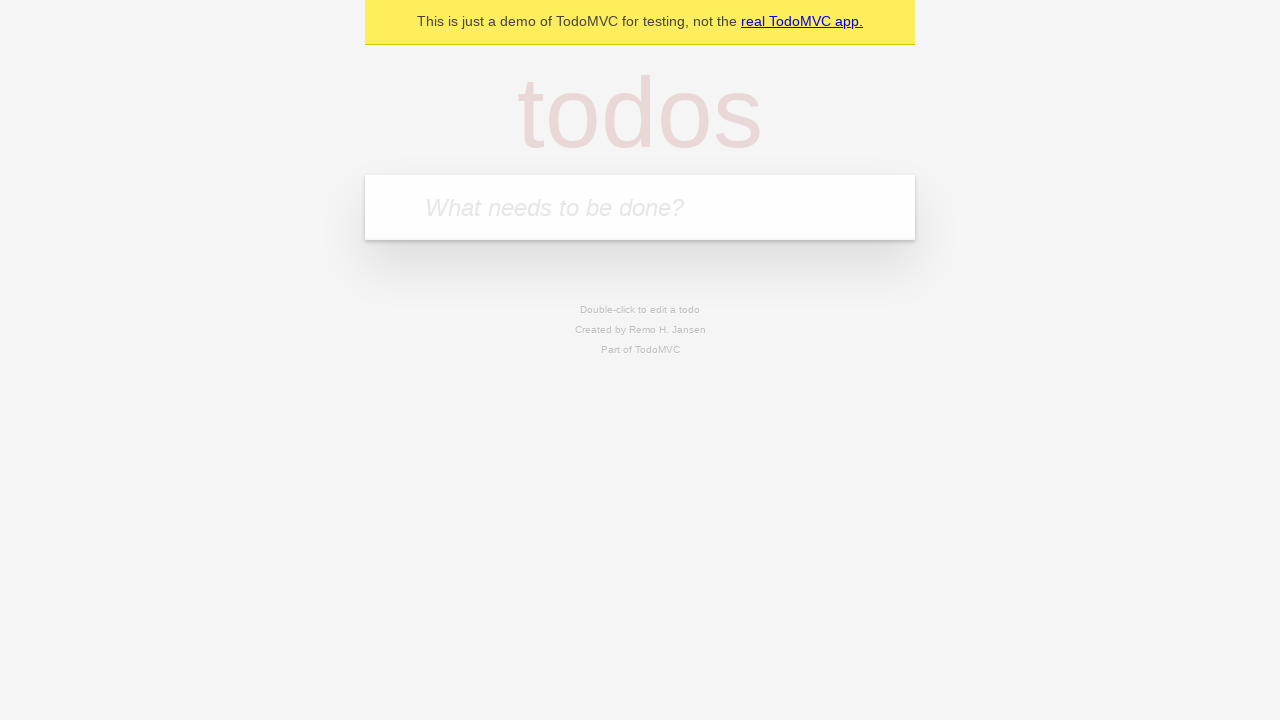

Filled new todo input with 'buy some cheese' on .new-todo
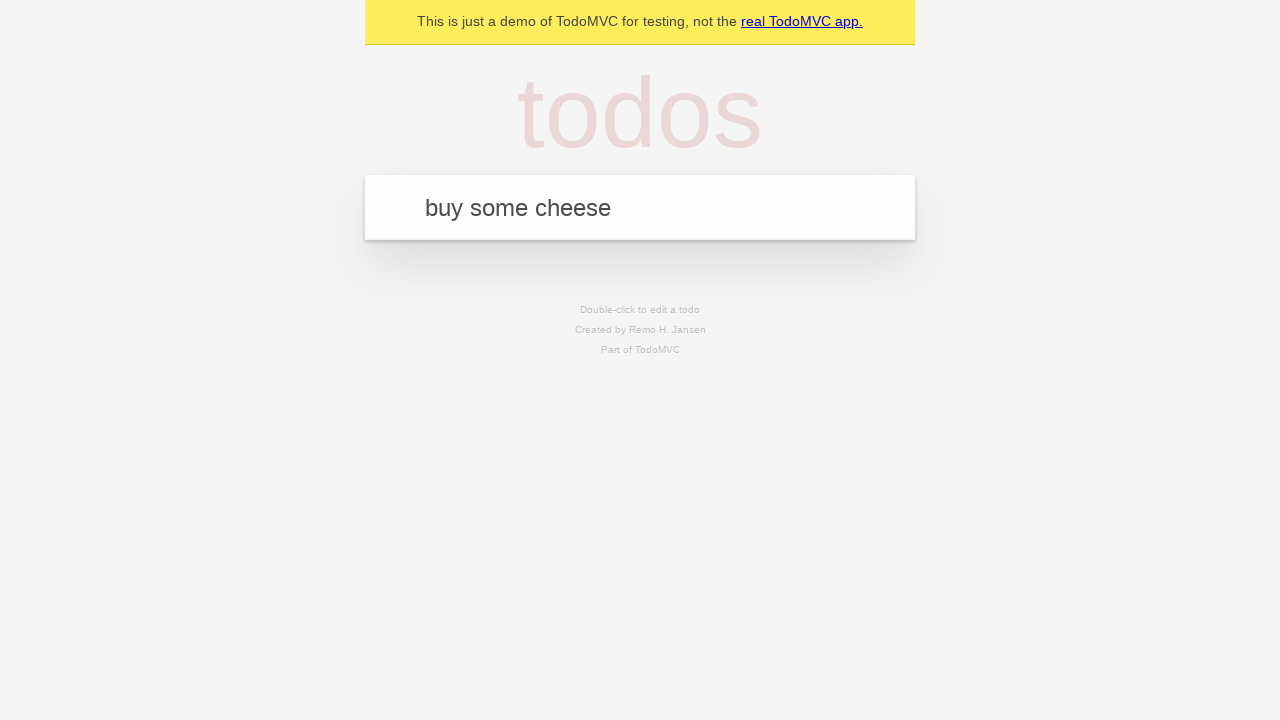

Pressed Enter to add first todo item on .new-todo
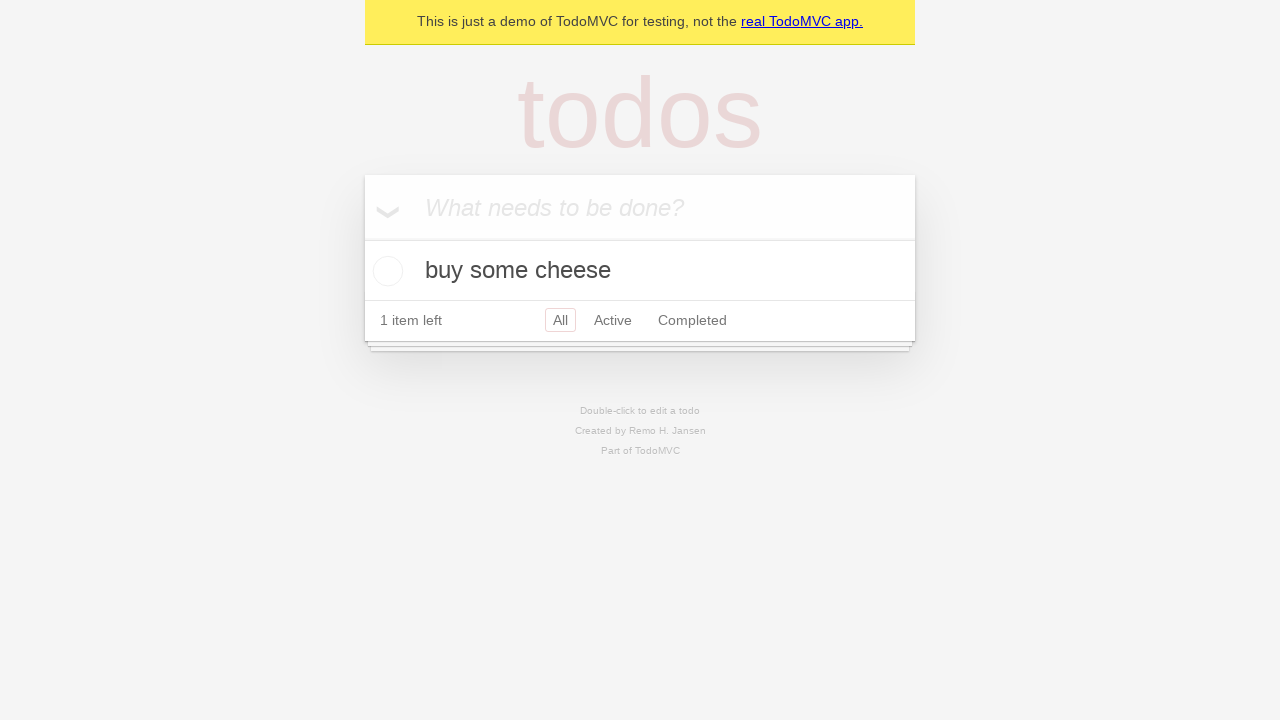

Filled new todo input with 'feed the cat' on .new-todo
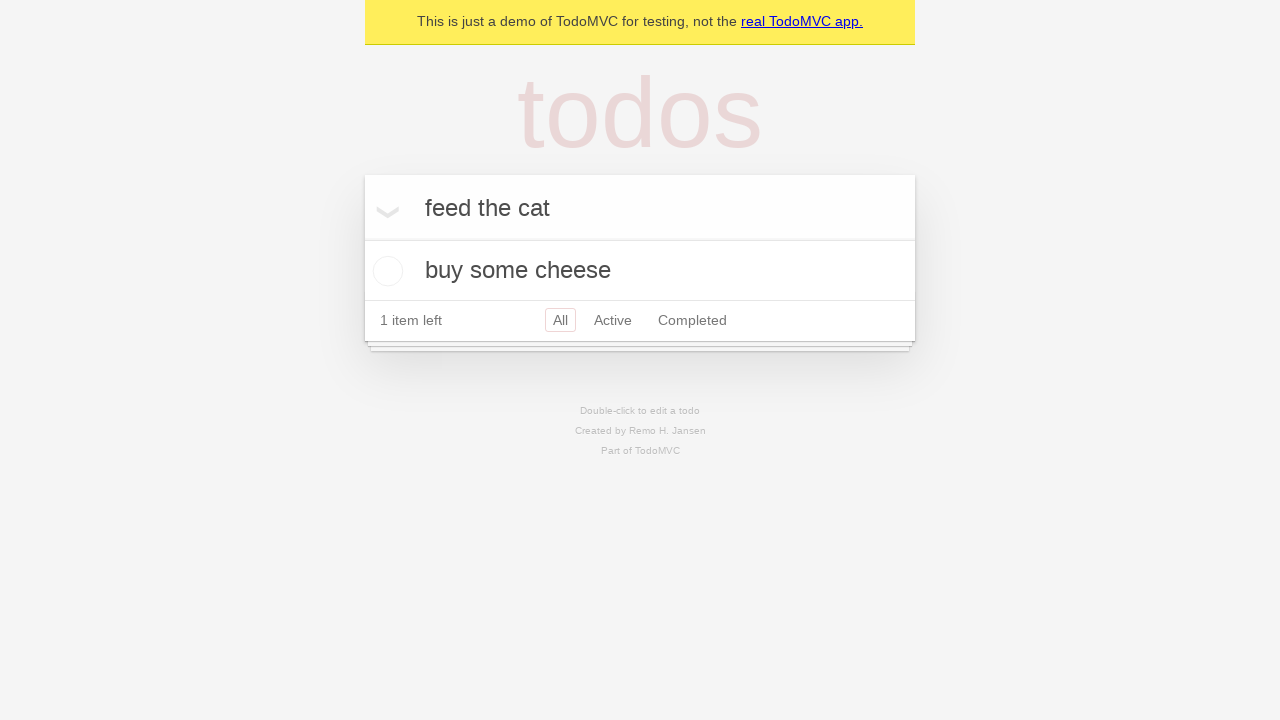

Pressed Enter to add second todo item on .new-todo
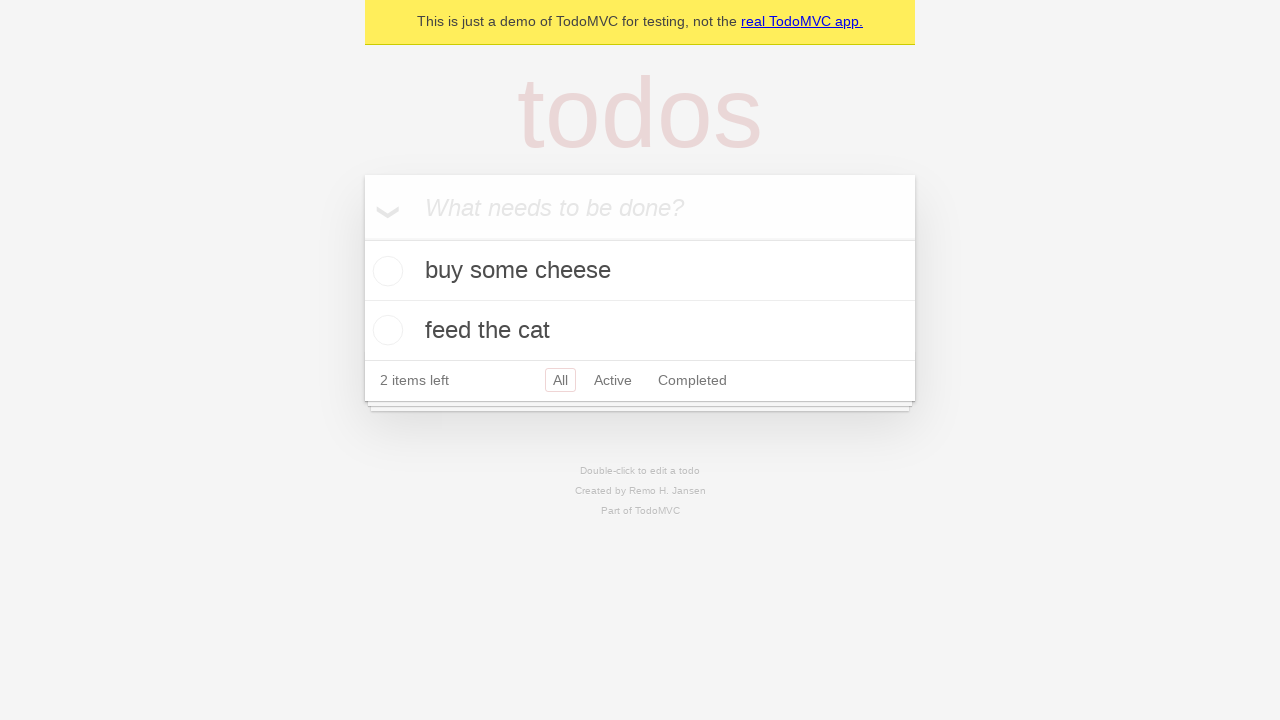

Filled new todo input with 'book a doctors appointment' on .new-todo
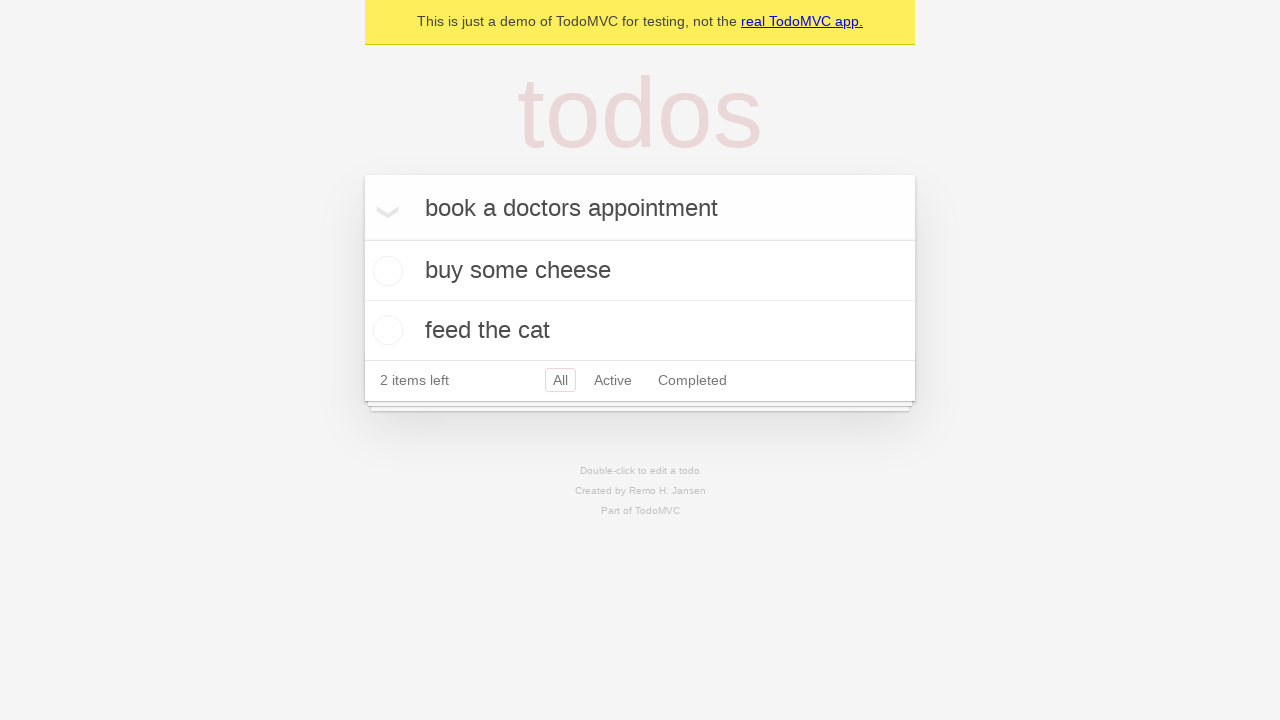

Pressed Enter to add third todo item on .new-todo
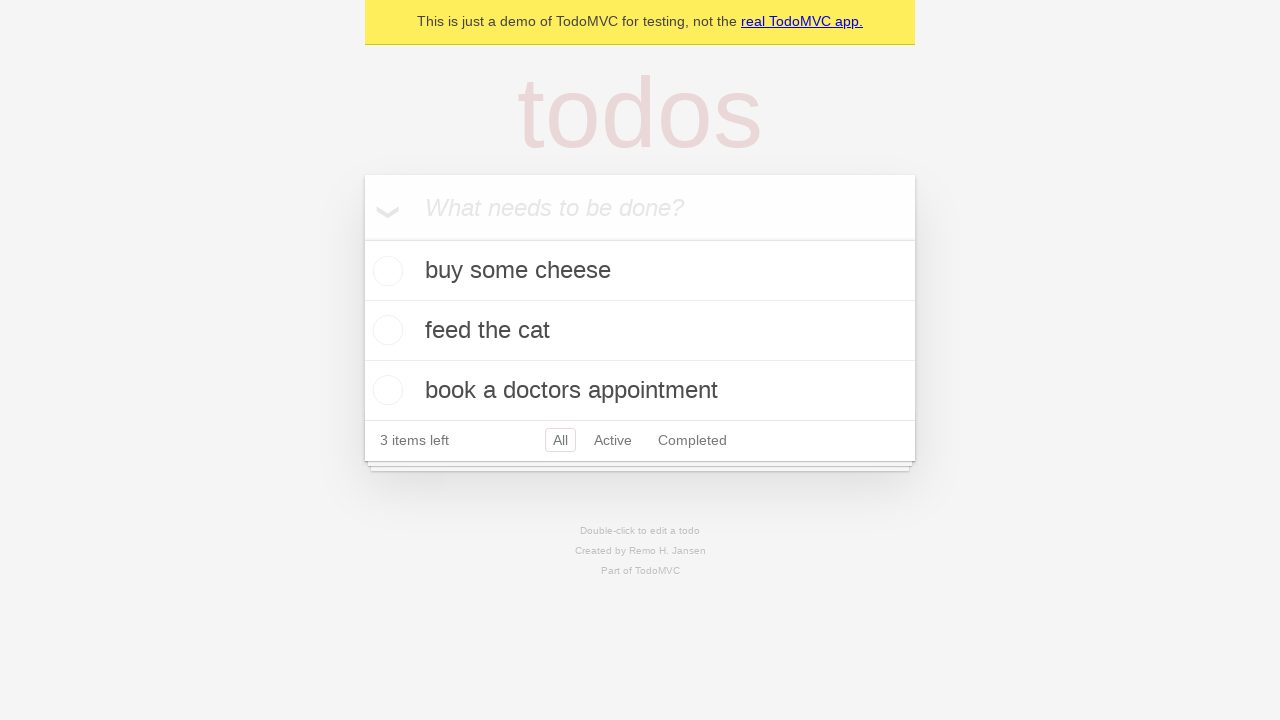

Checked the second todo item to mark it as completed at (385, 330) on .todo-list li >> nth=1 >> .toggle
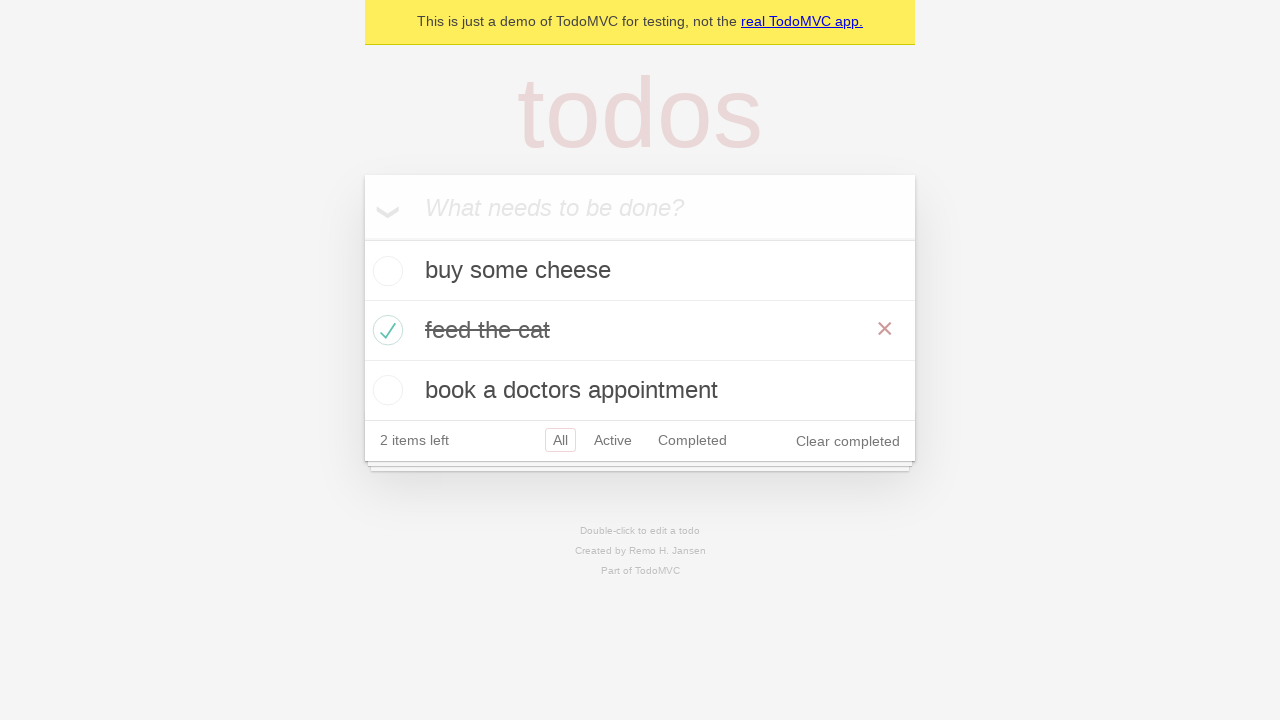

Clicked 'Clear completed' button to remove completed items at (848, 441) on .clear-completed
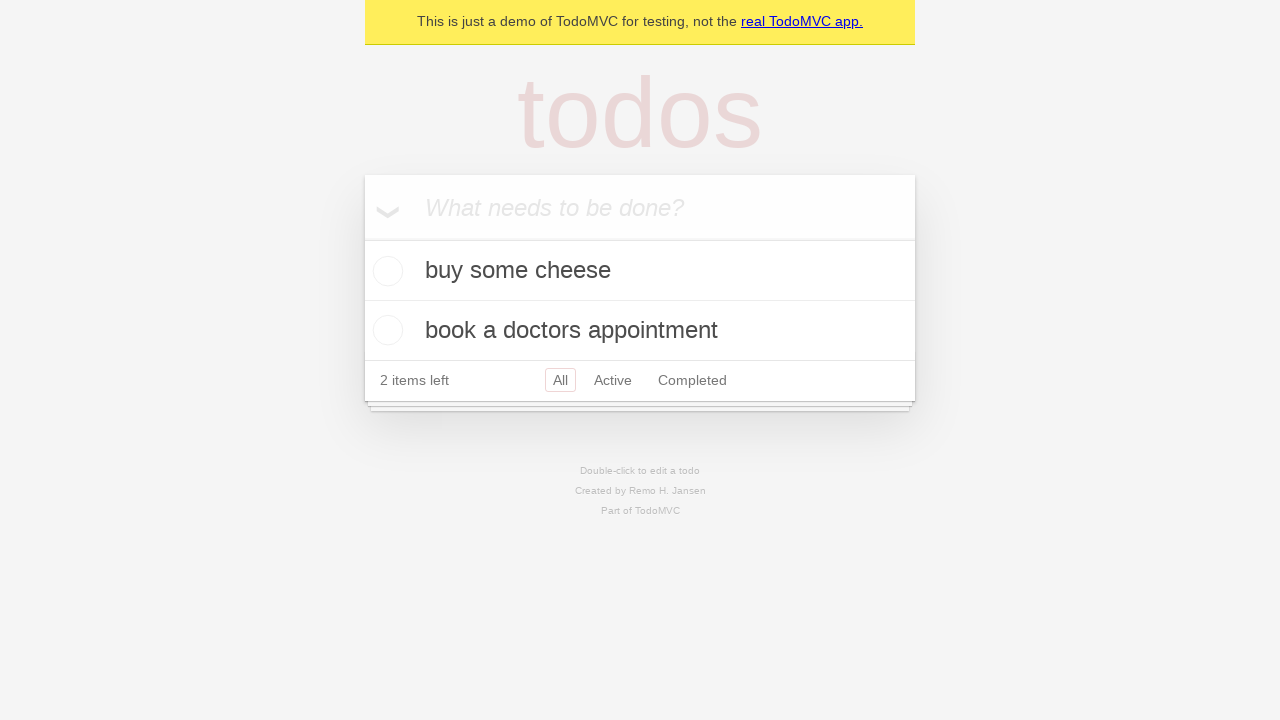

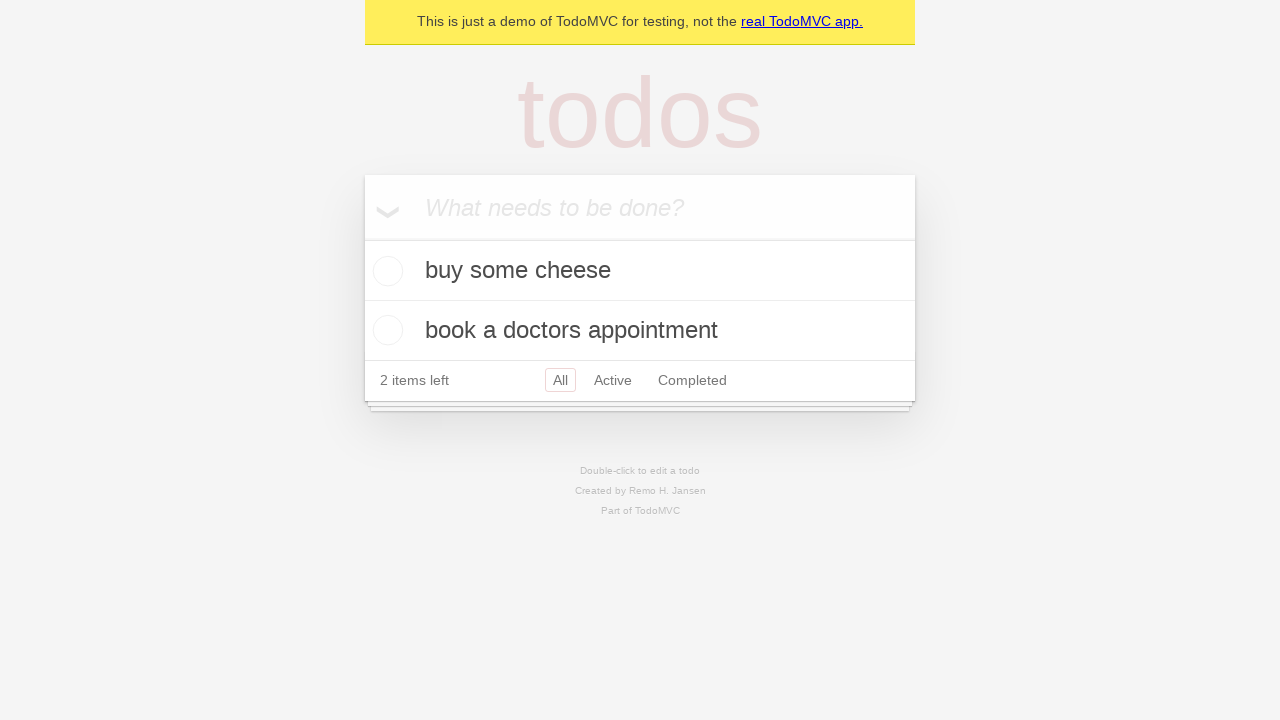